Navigates to VnExpress news website and verifies that news articles are displayed on the page by waiting for article elements to load.

Starting URL: https://vnexpress.net/

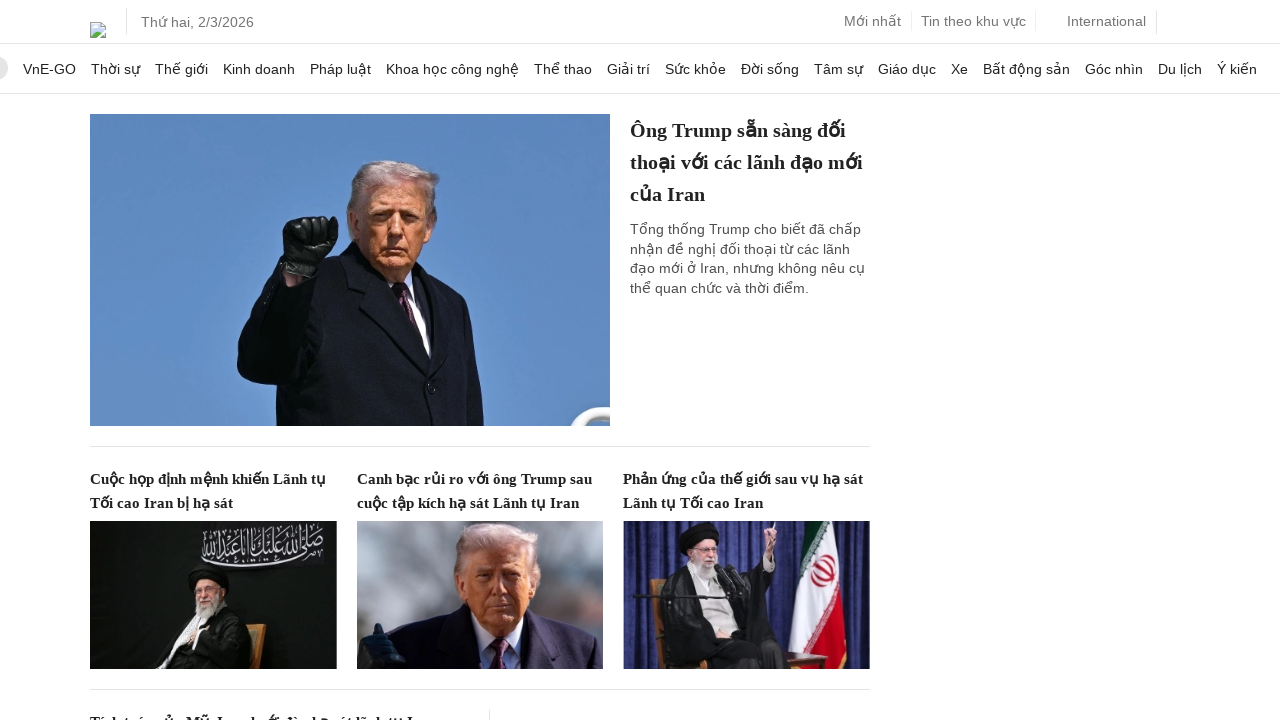

Navigated to VnExpress news website
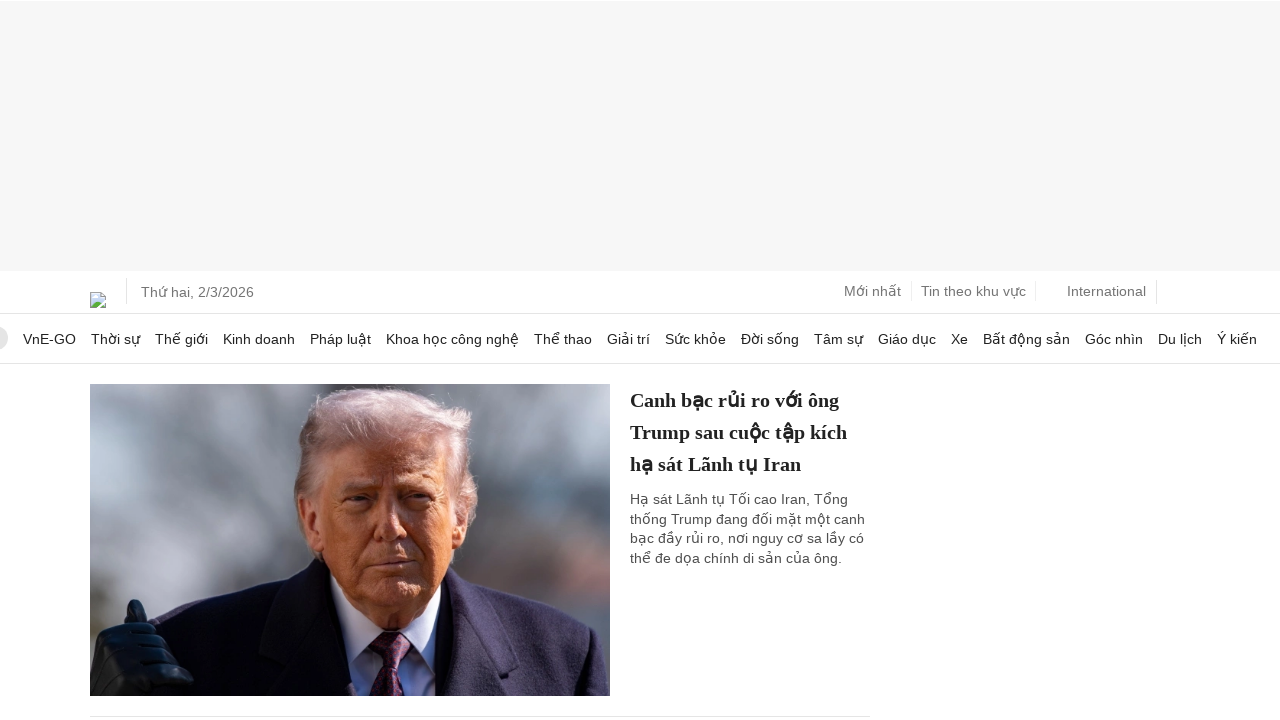

News article elements loaded on the page
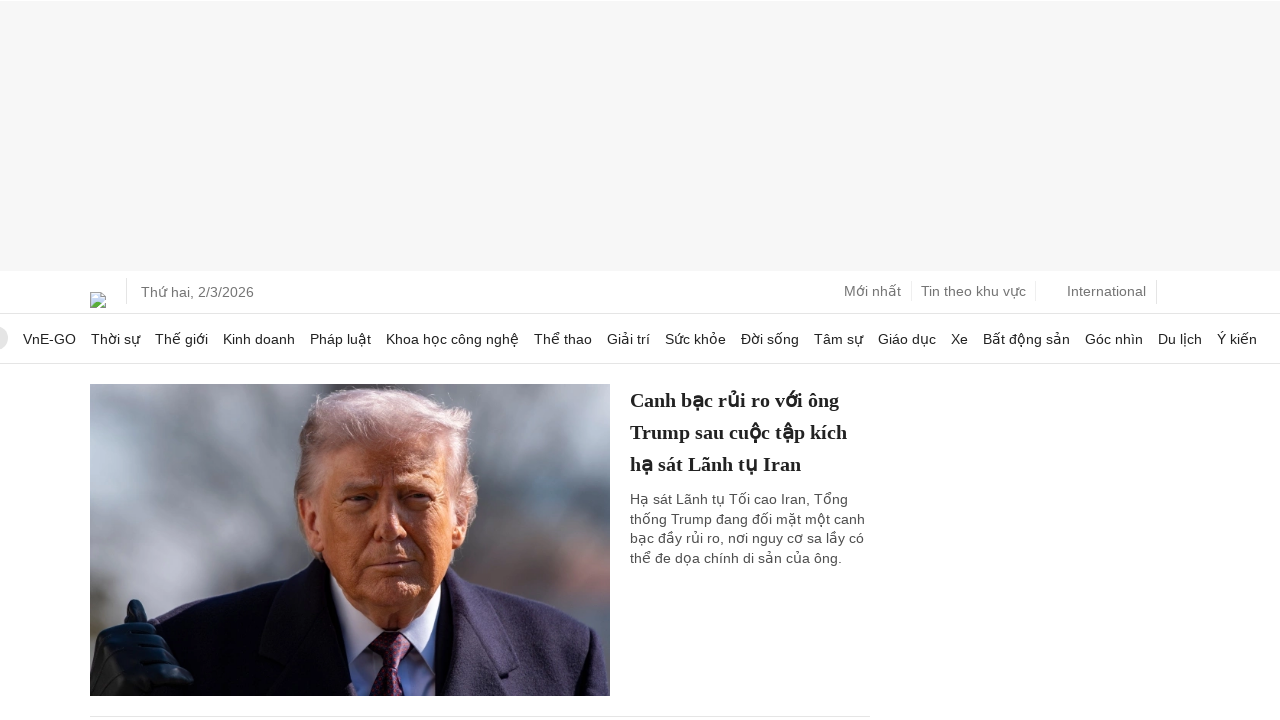

Verified that article headlines are displayed
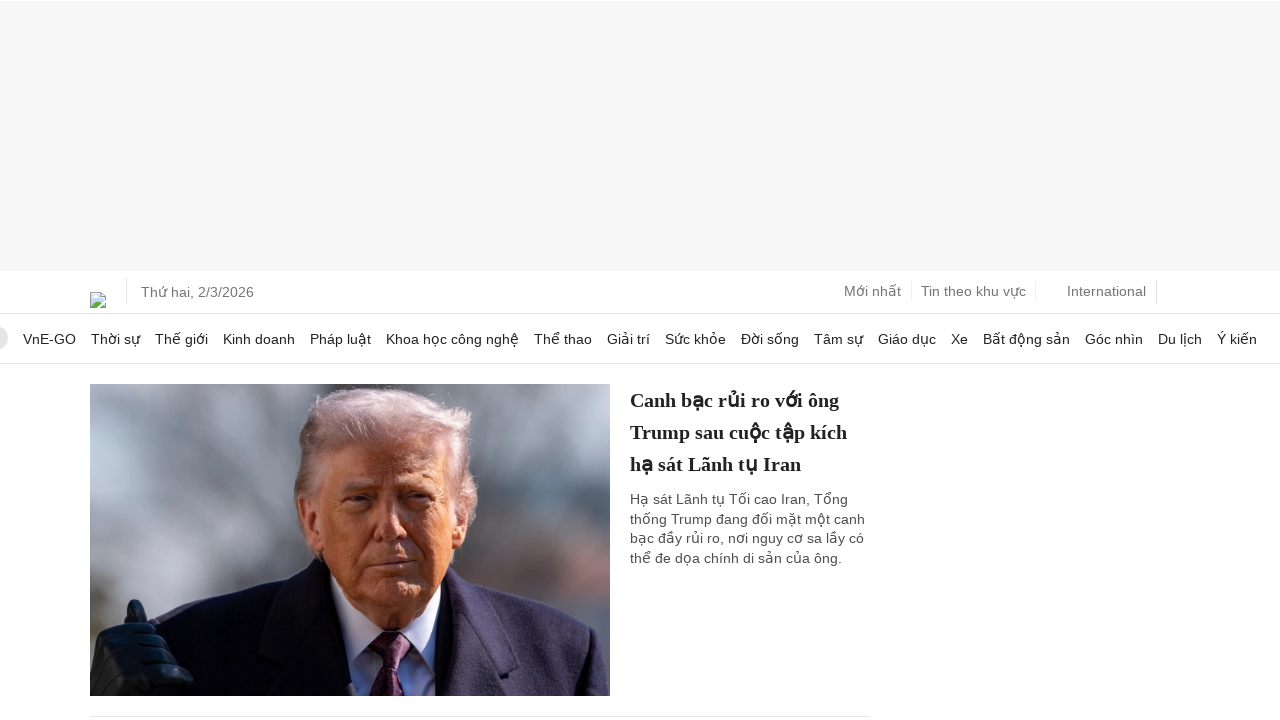

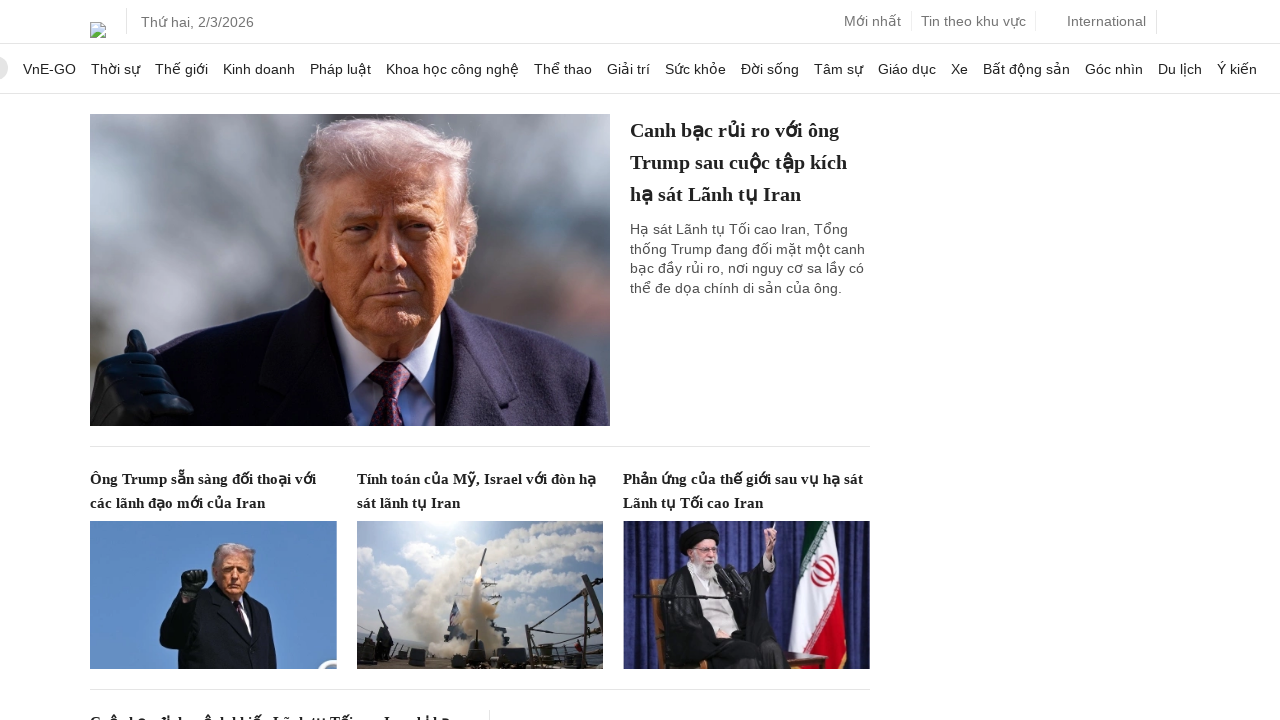